Tests the live radio playback functionality by clicking the play button on an online radio streaming website

Starting URL: https://onlineradiobox.com/us/

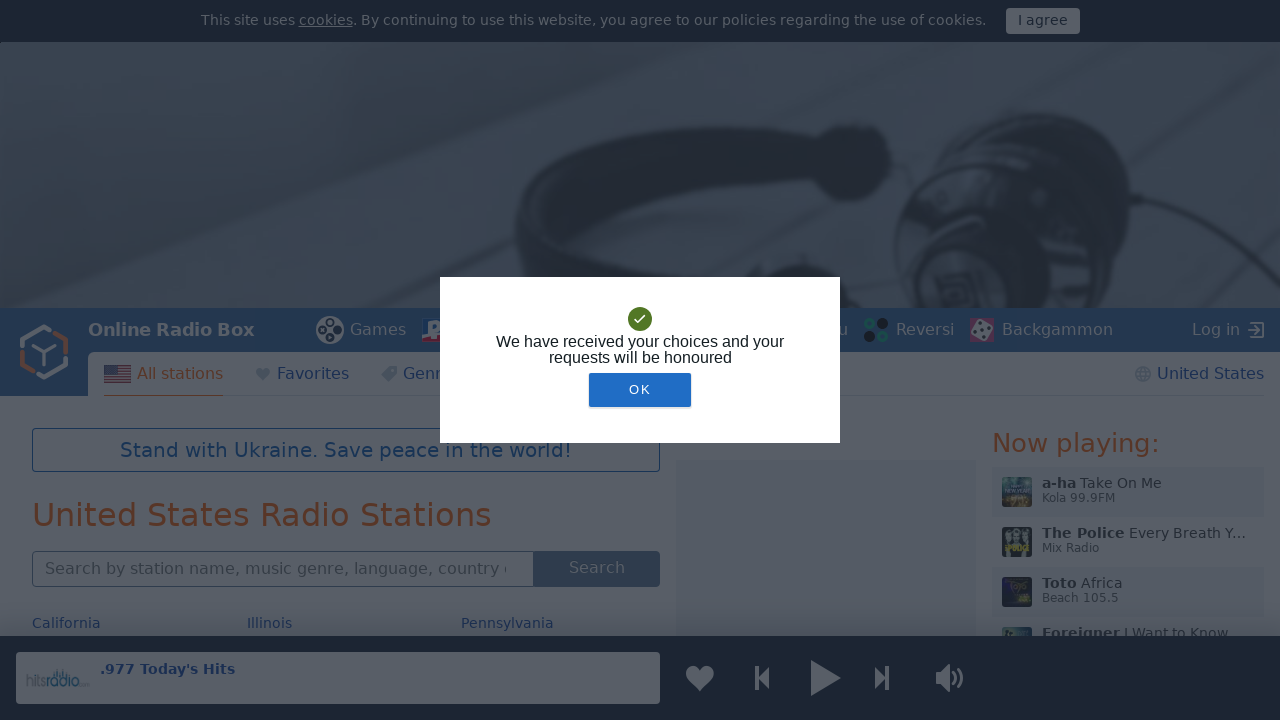

Navigated to Online Radio Box website
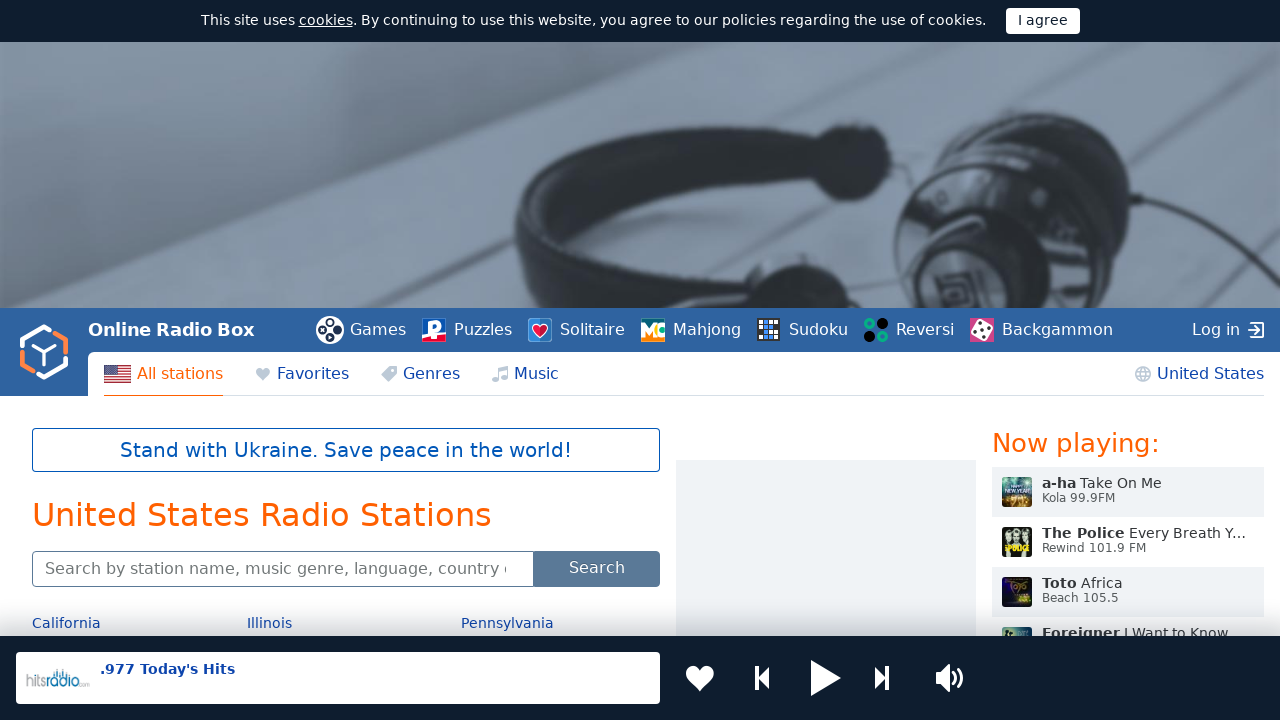

Clicked the play button to start live radio playback at (826, 678) on xpath=//*[@id="b_top_play"]
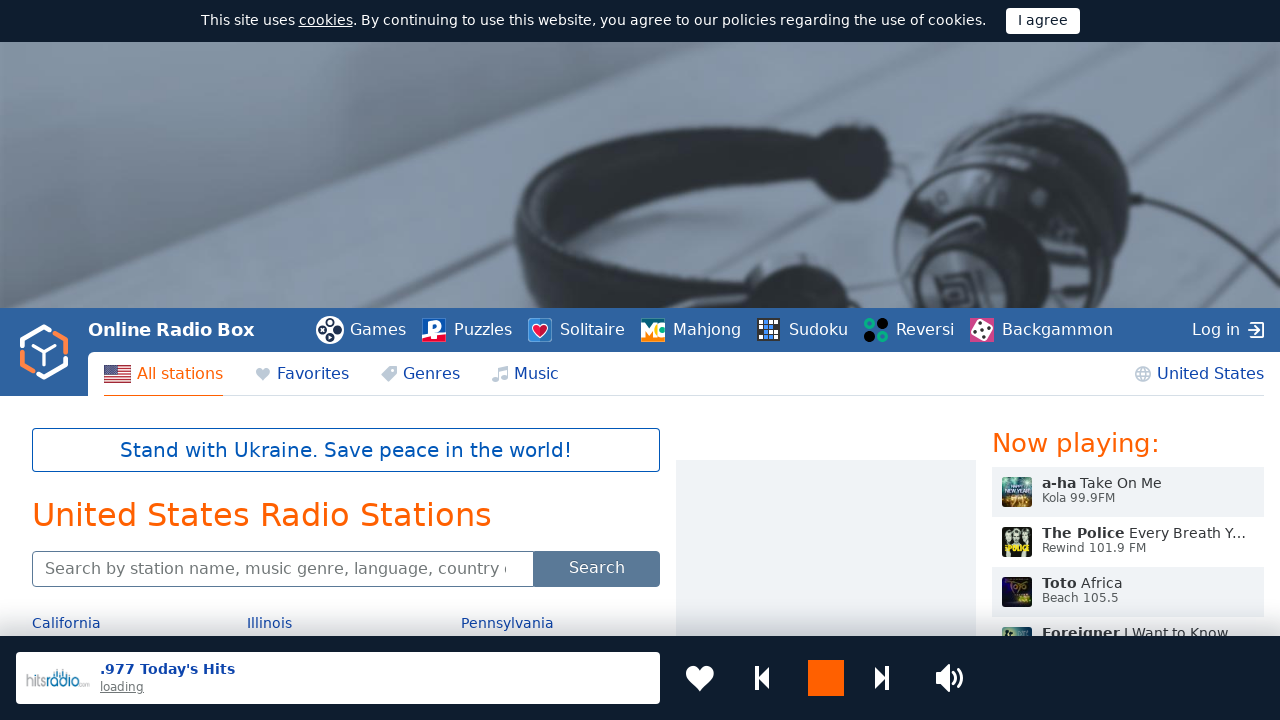

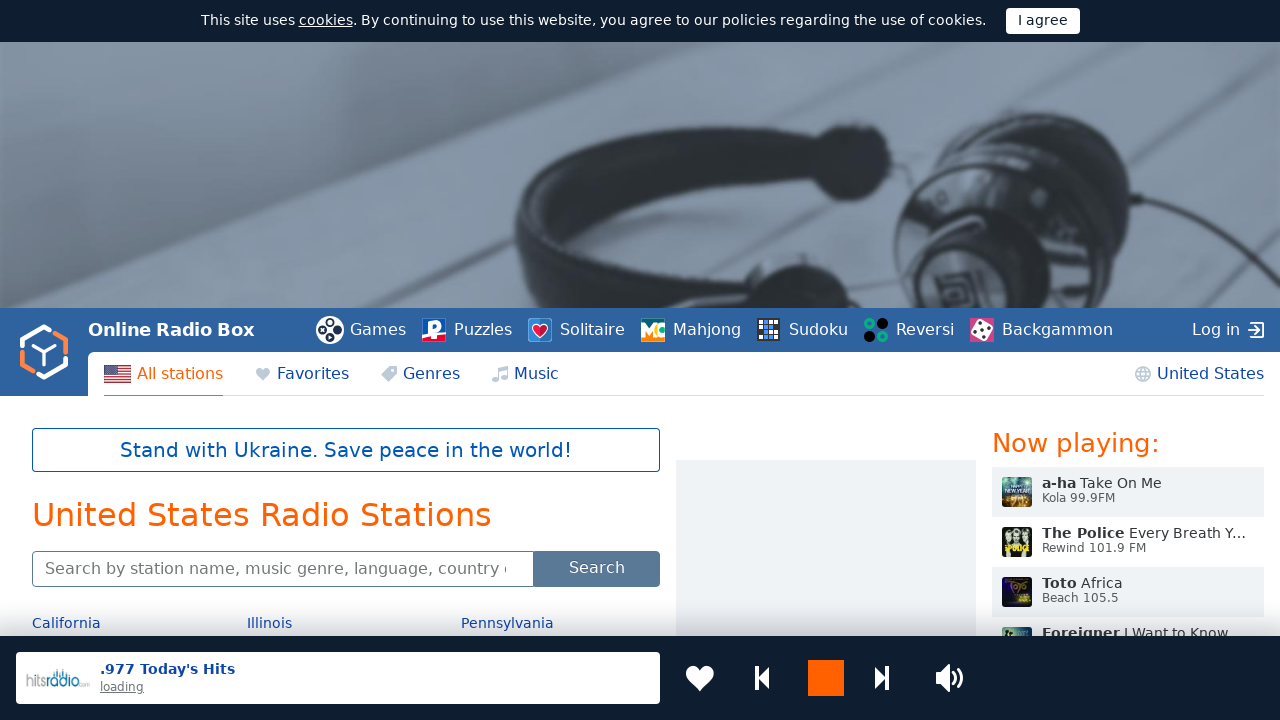